Tests the jQuery UI datepicker by entering the current date in the date input field

Starting URL: https://jqueryui.com/datepicker/

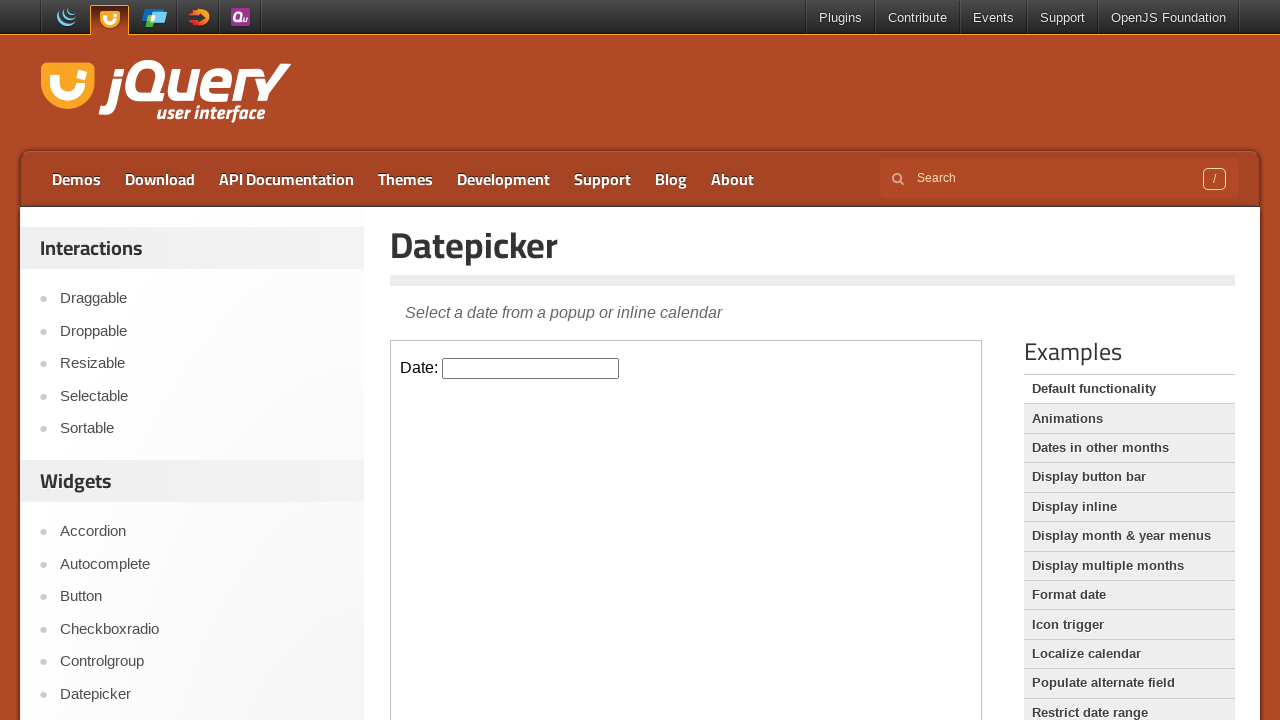

Located the demo frame containing the datepicker
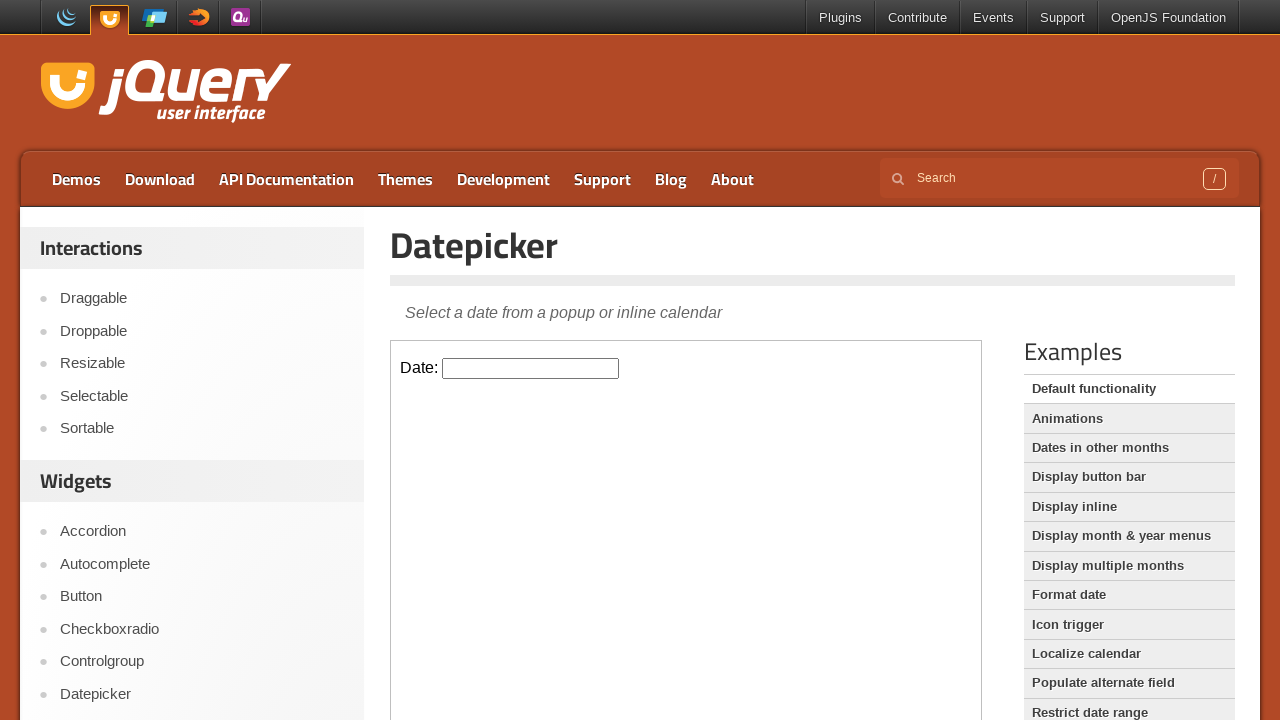

Retrieved current date: 02/26/2026
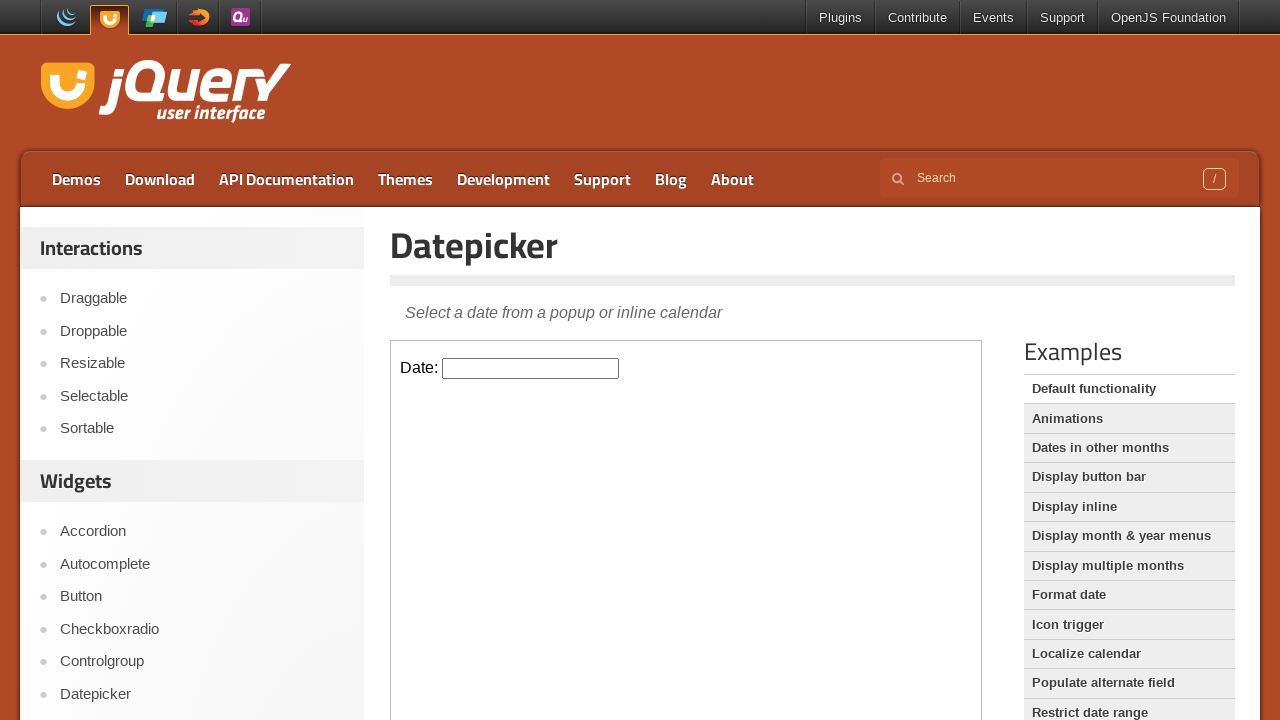

Filled datepicker input with current date: 02/26/2026 on .demo-frame >> internal:control=enter-frame >> #datepicker
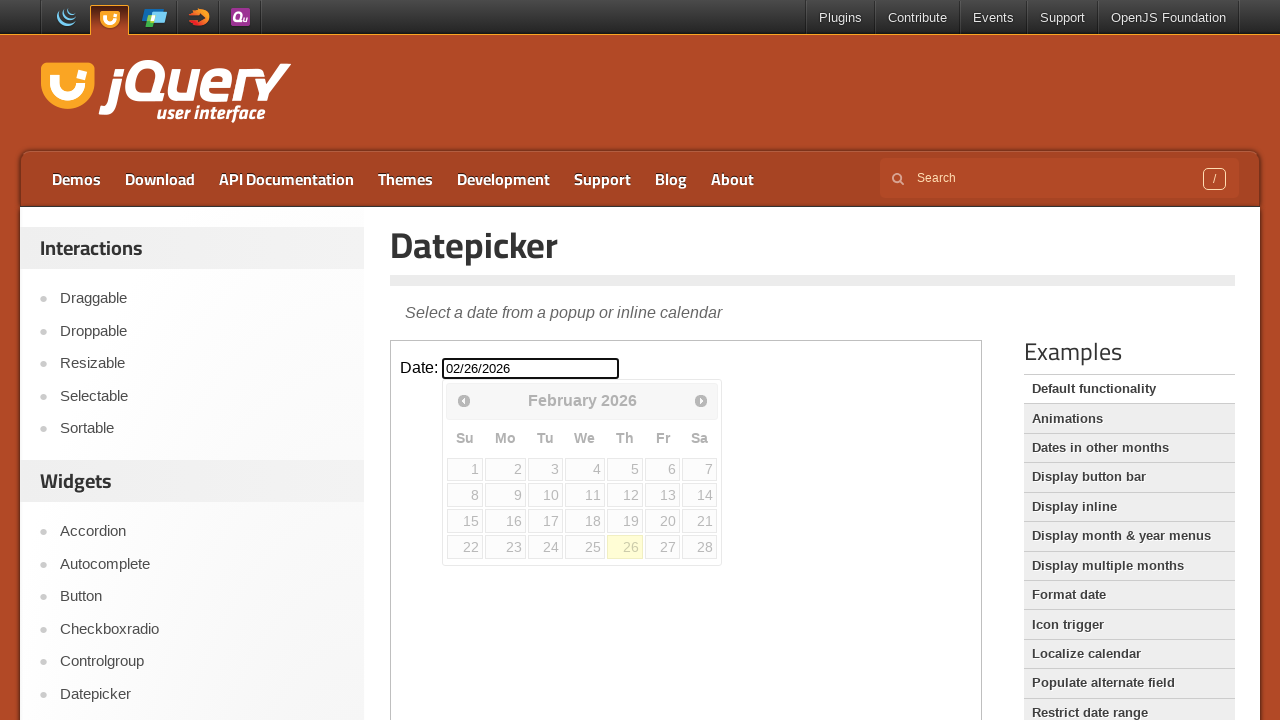

Pressed Escape to close datepicker popup on .demo-frame >> internal:control=enter-frame >> #datepicker
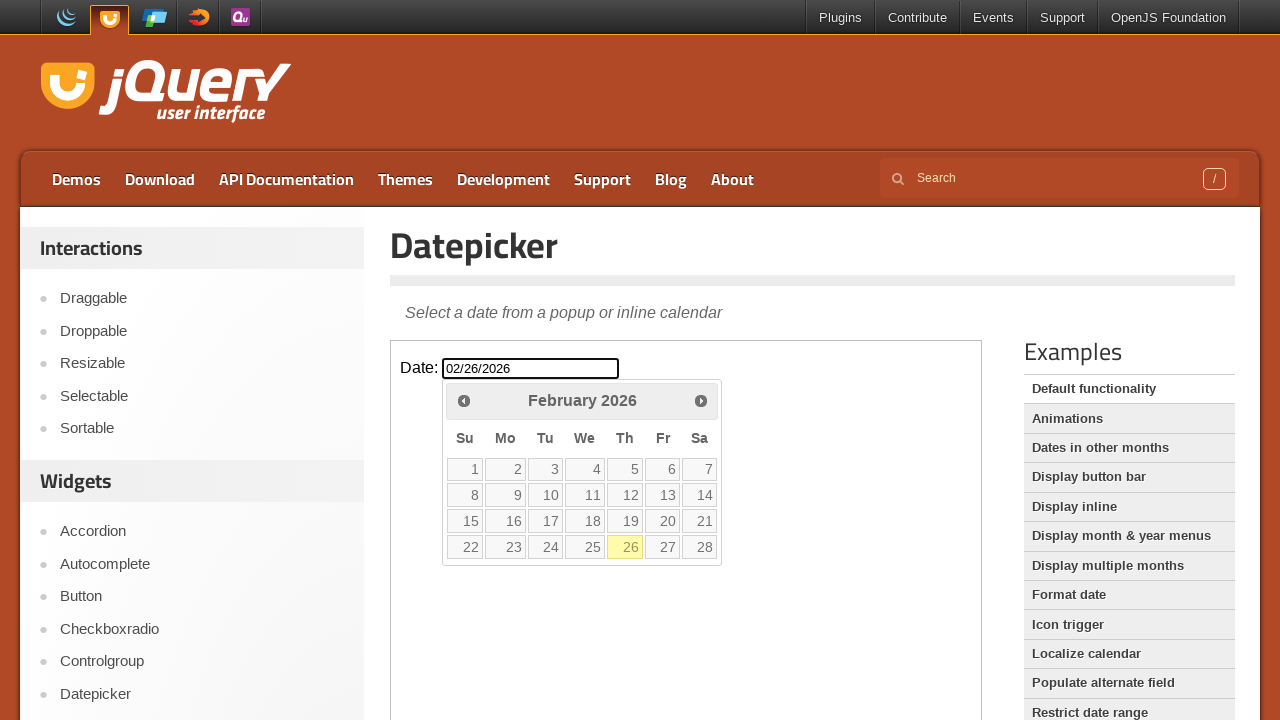

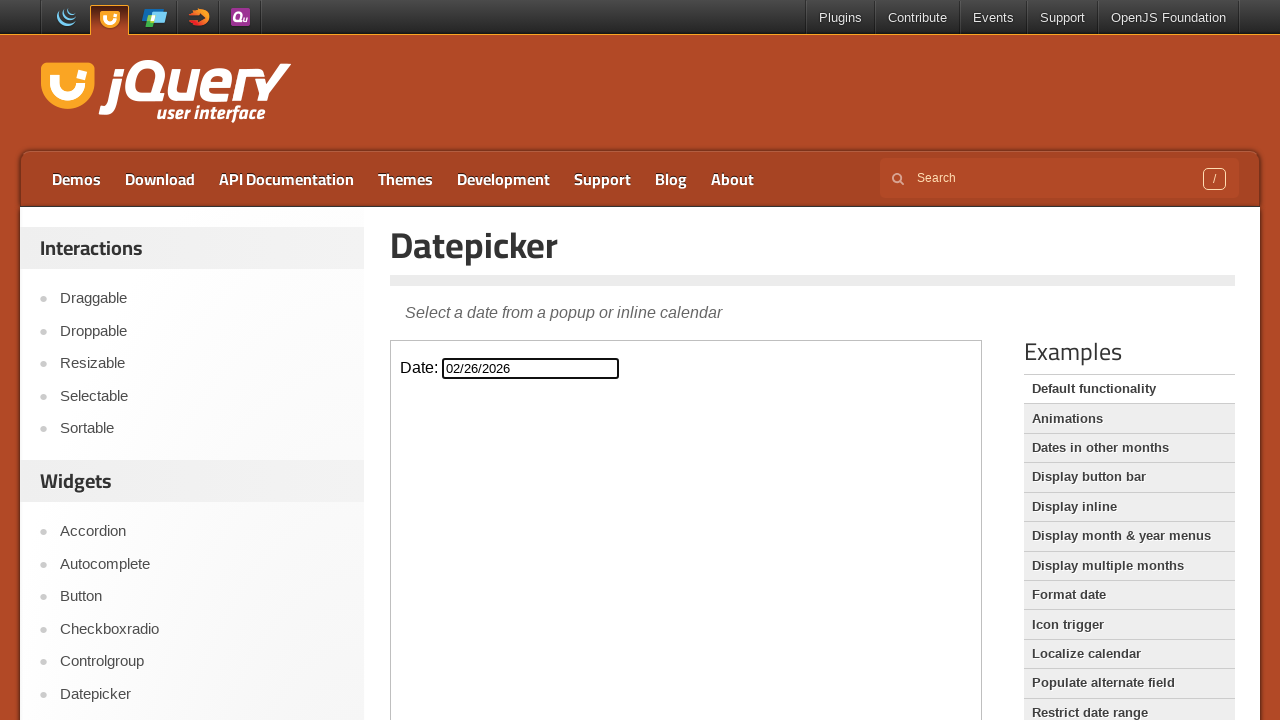